Tests scrolling functionality on a practice page by scrolling the window and a fixed table element, then verifies that the sum of values in a table column matches the displayed total.

Starting URL: https://www.rahulshettyacademy.com/AutomationPractice/

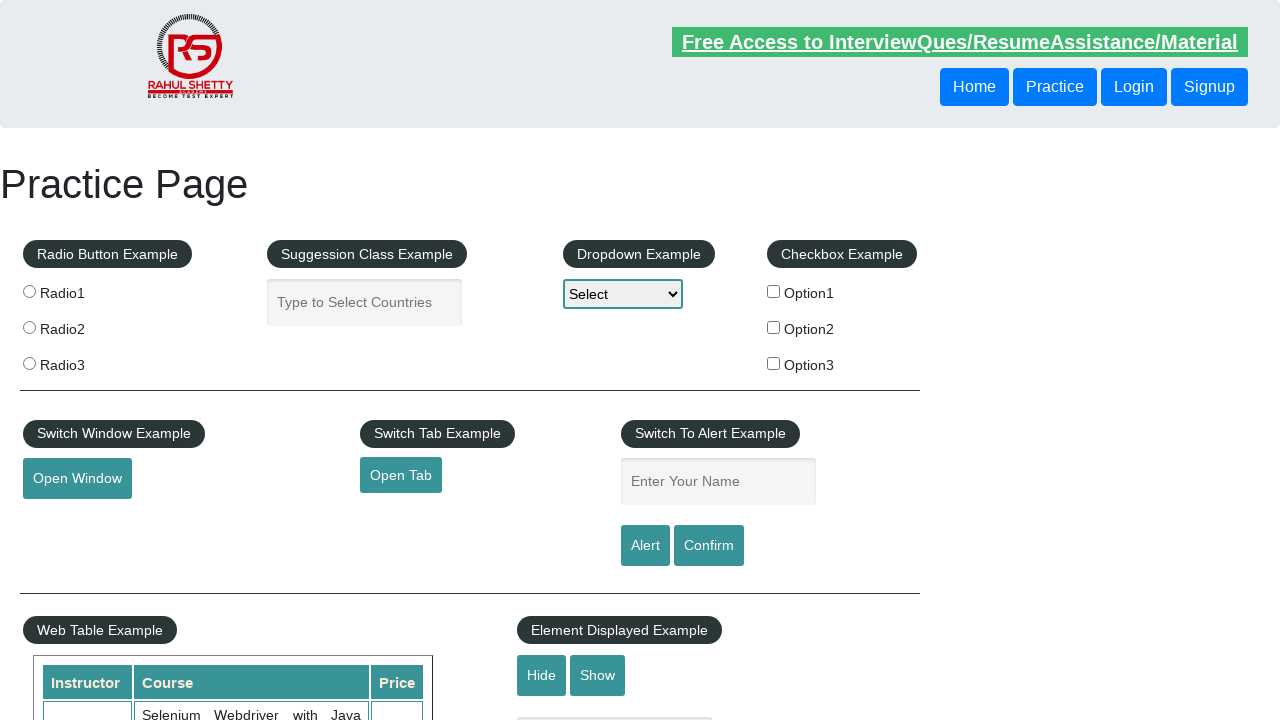

Navigated to AutomationPractice page
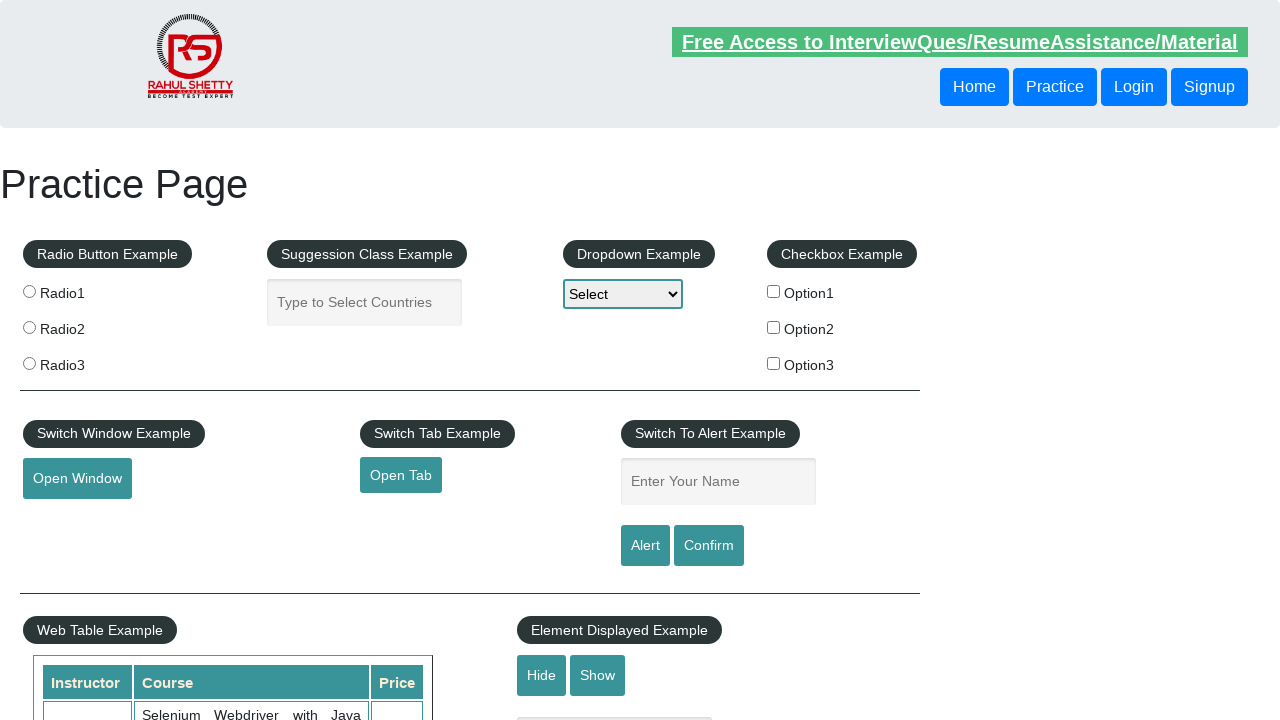

Scrolled window down by 500 pixels
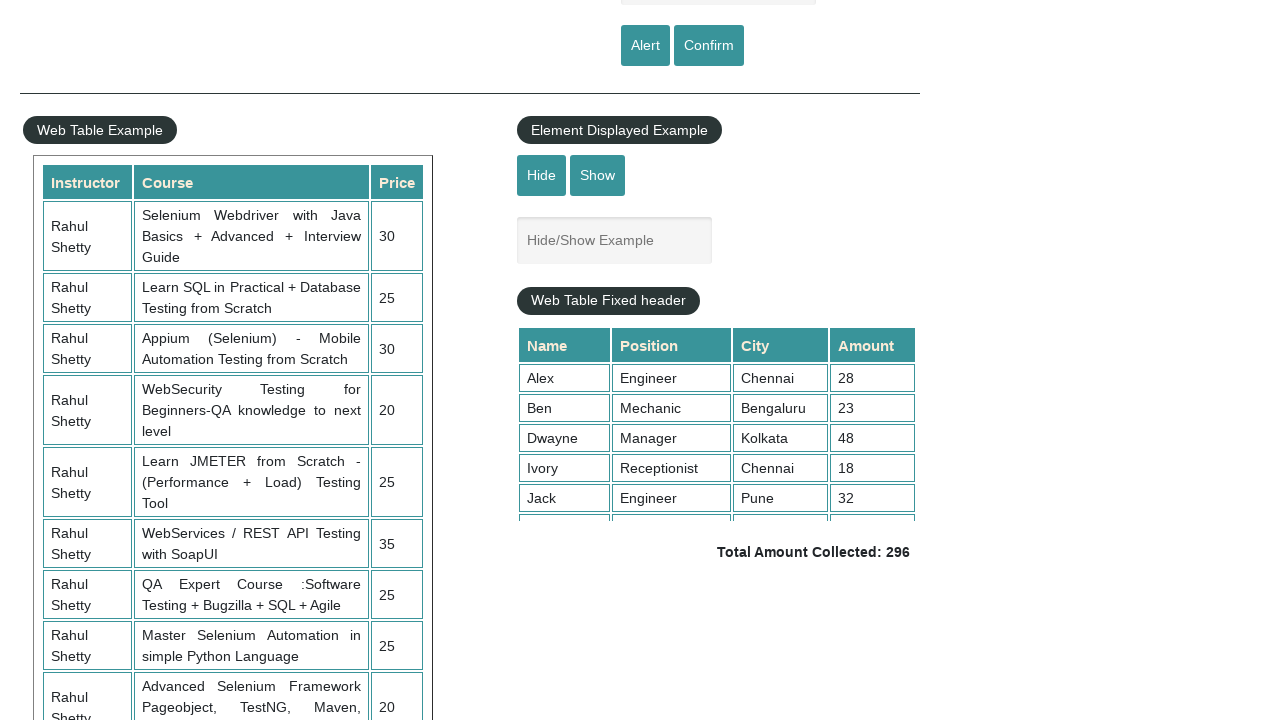

Waited for scroll animation to complete
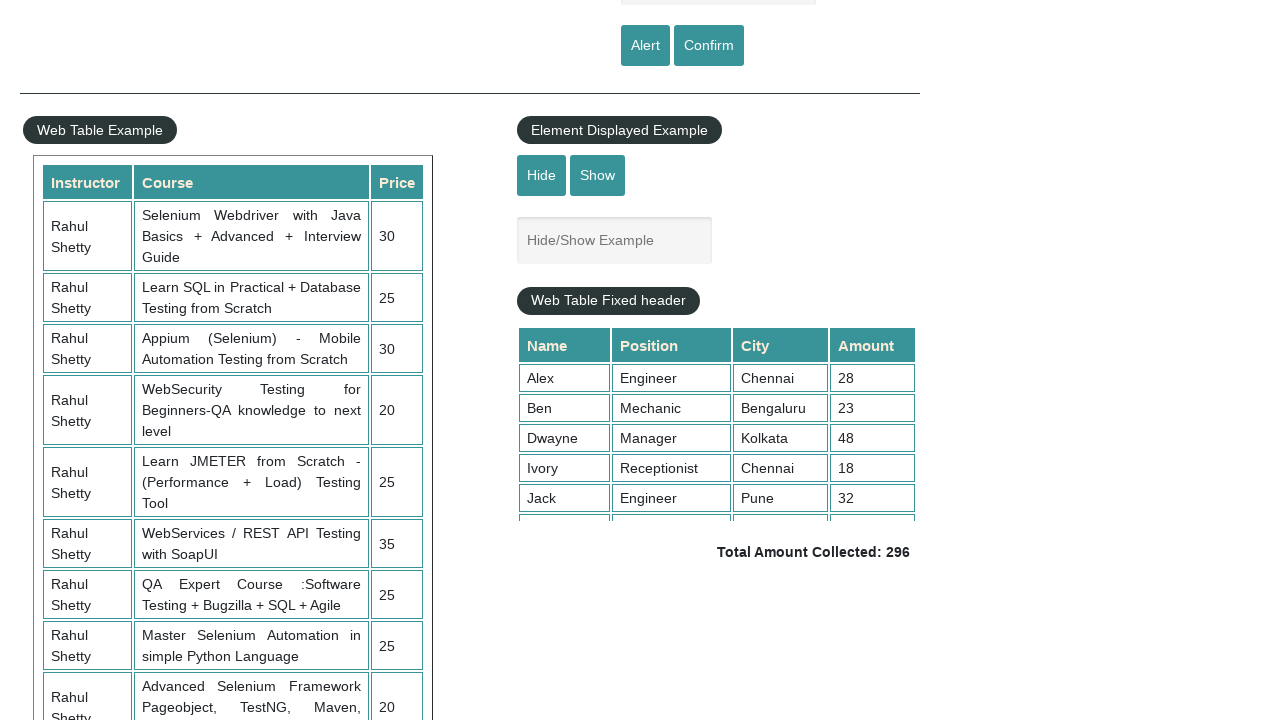

Scrolled fixed table element down by 150 pixels
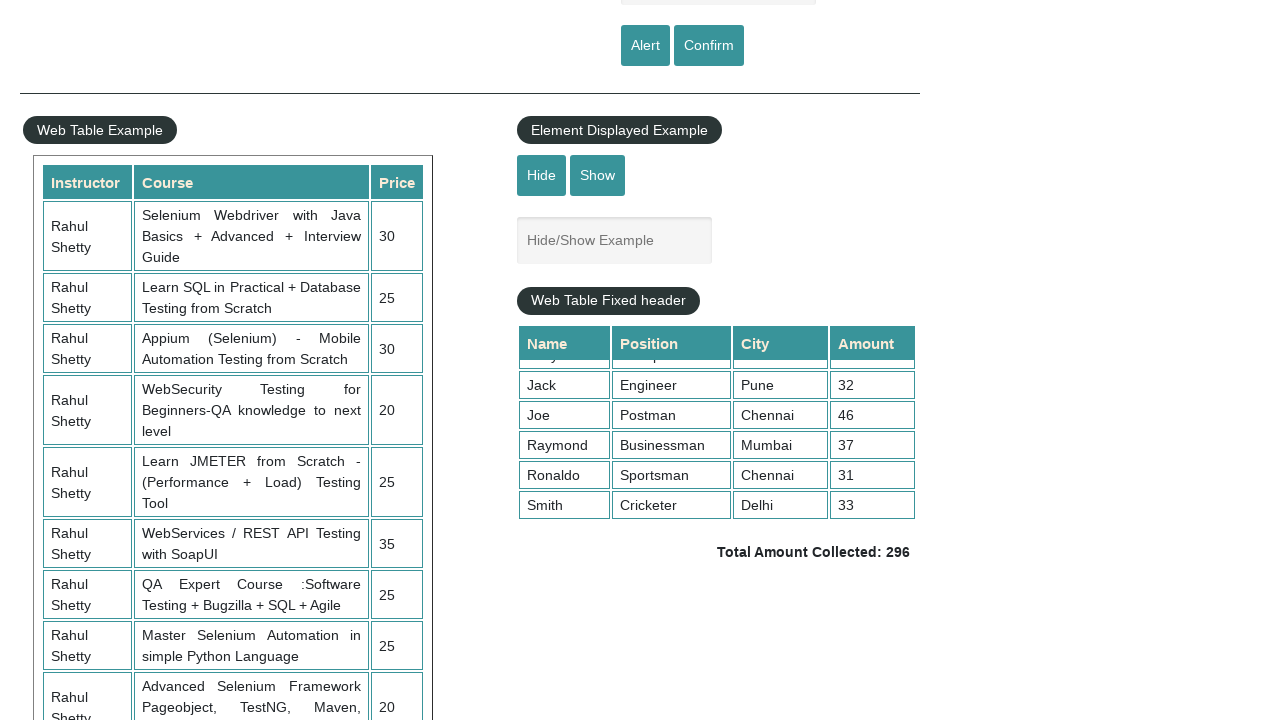

Table column 4 elements became visible
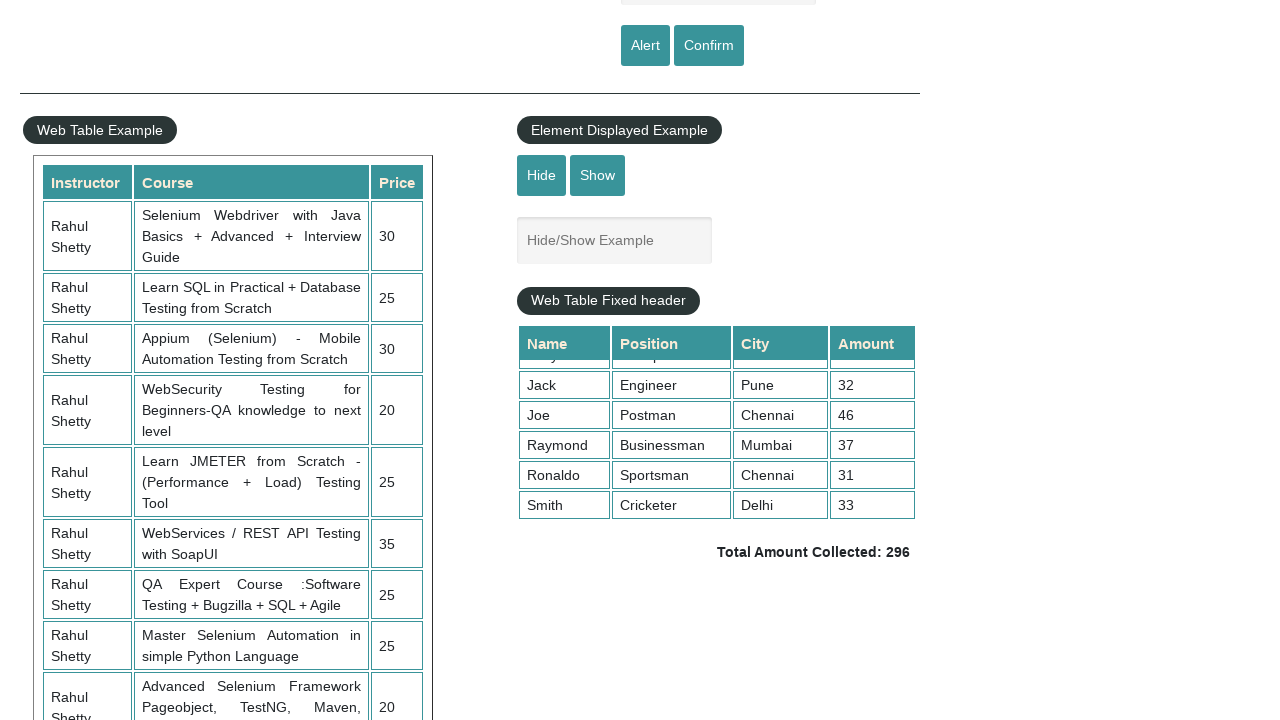

Extracted 9 values from table column 4
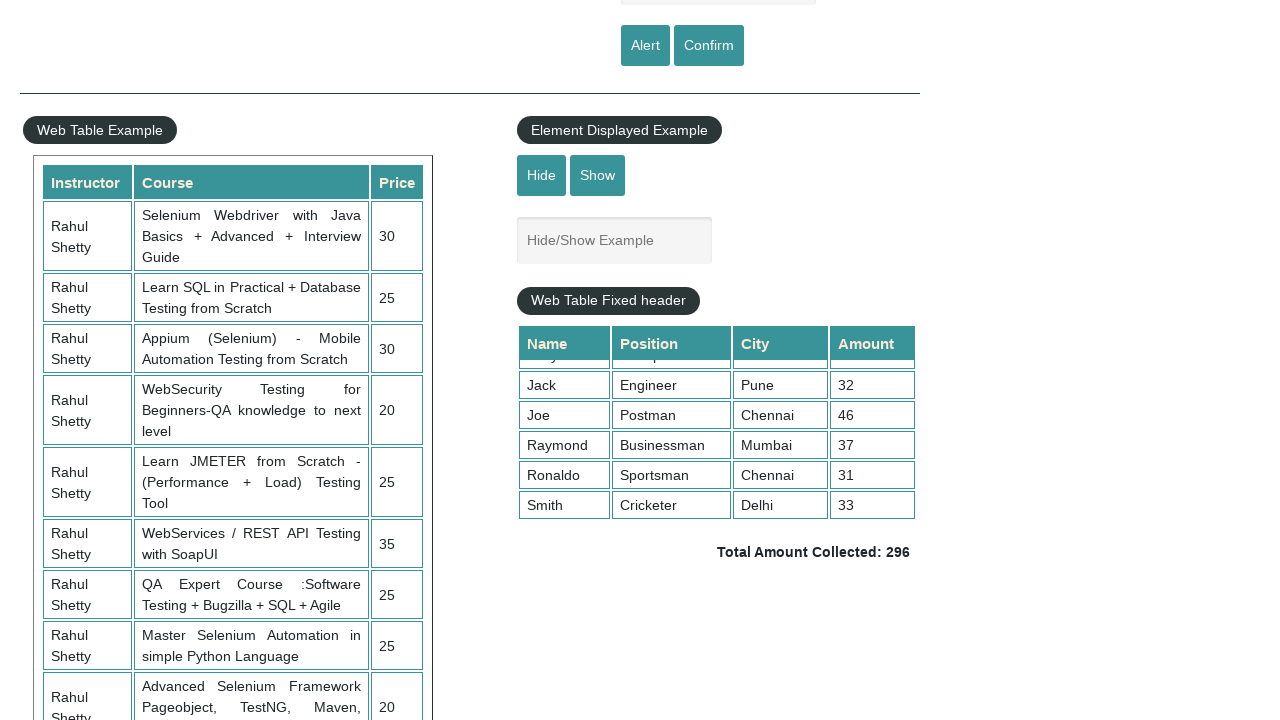

Calculated sum of column values: 296
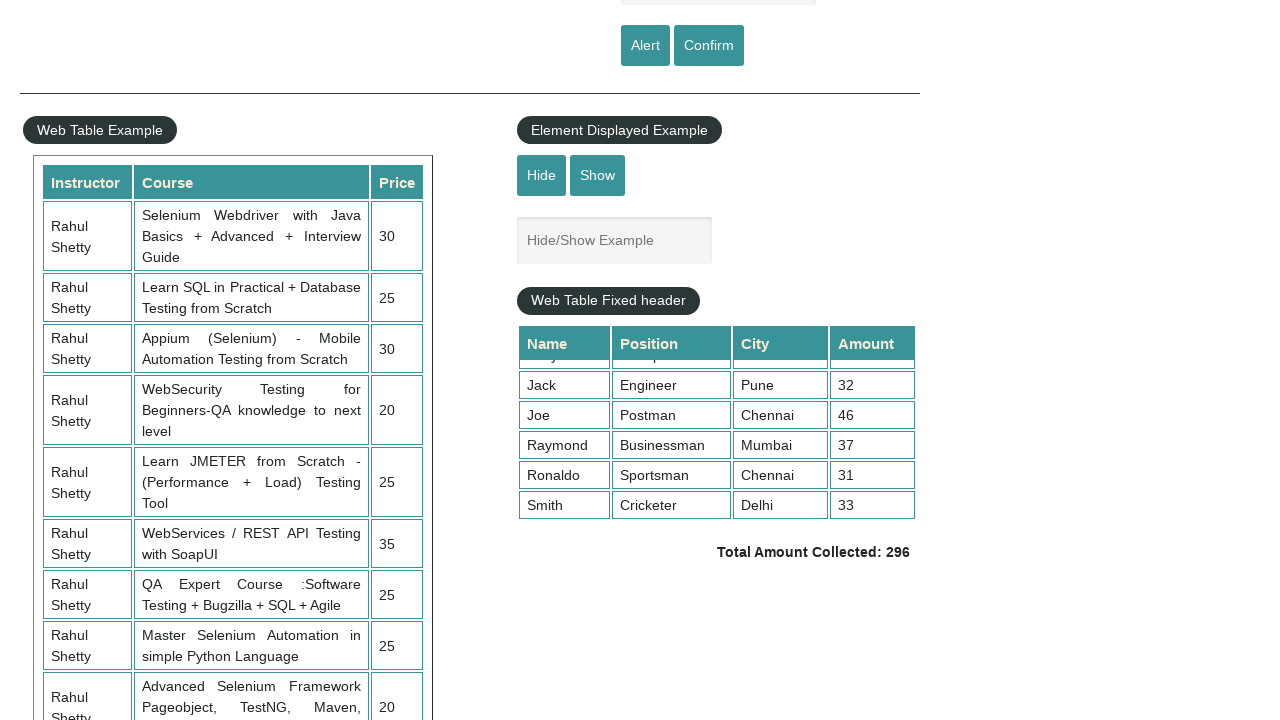

Retrieved displayed total amount text:  Total Amount Collected: 296 
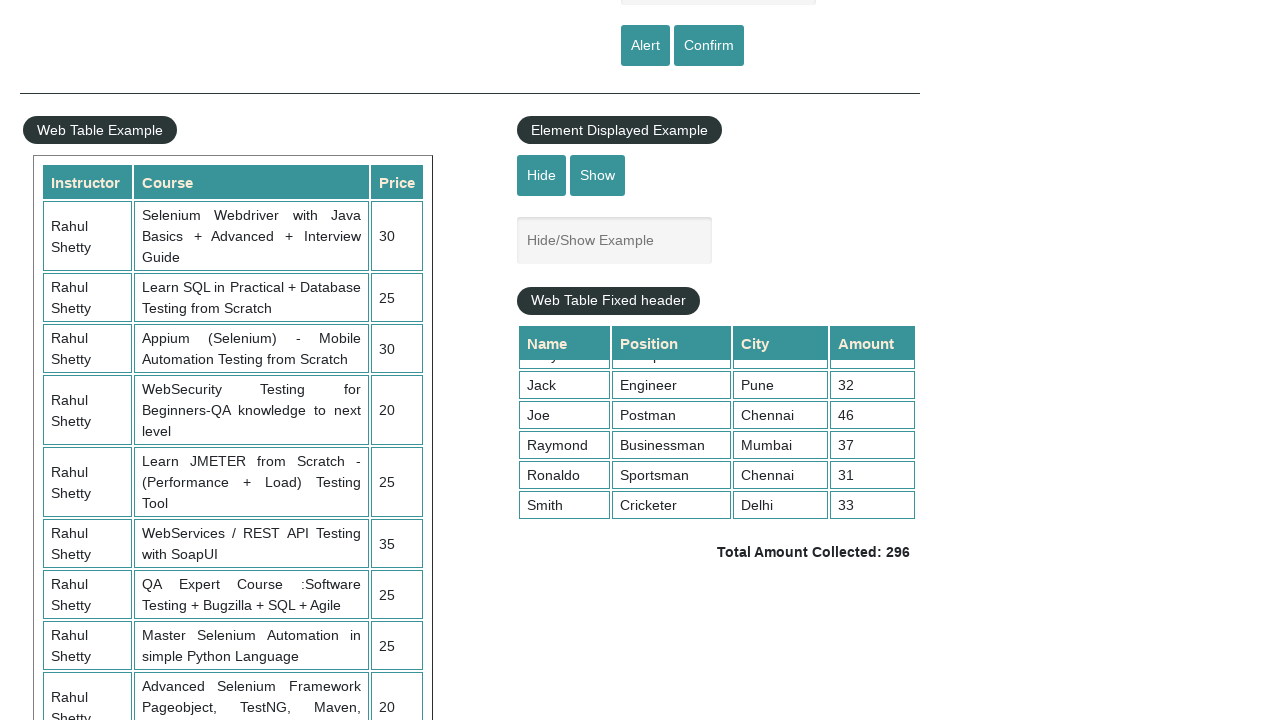

Parsed displayed total value: 296
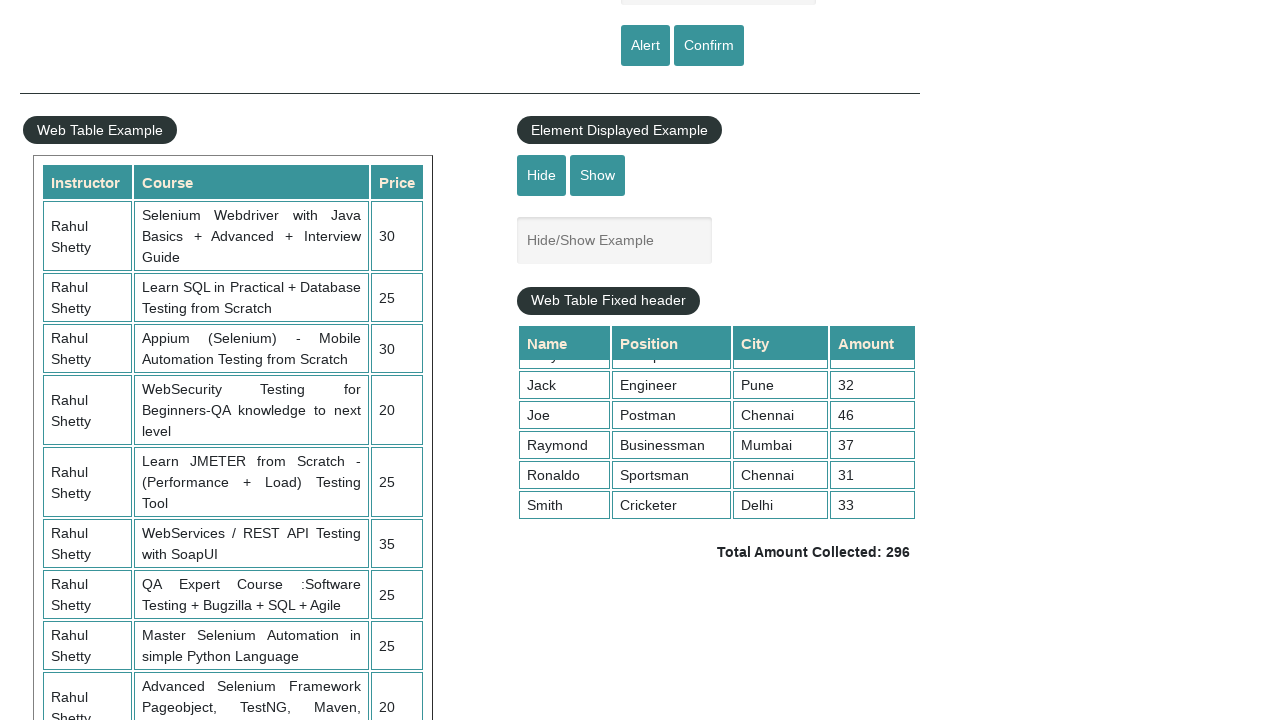

Verified sum of column values (296) matches displayed total (296)
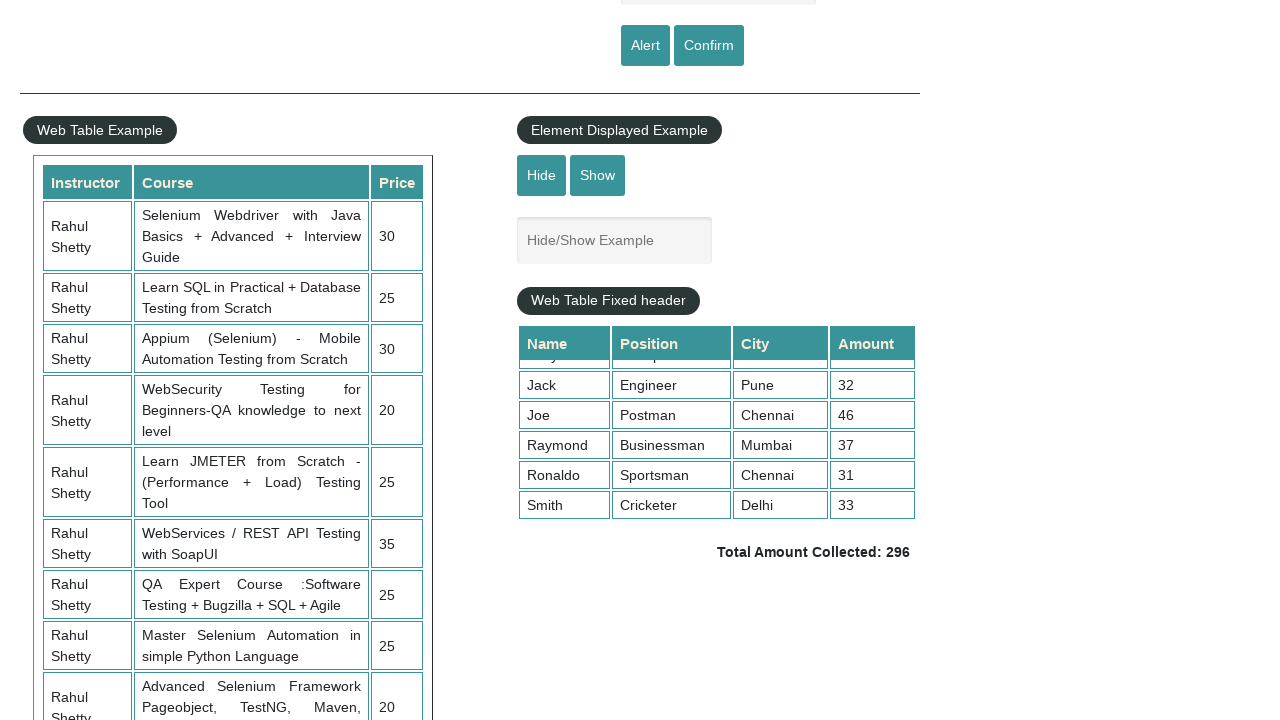

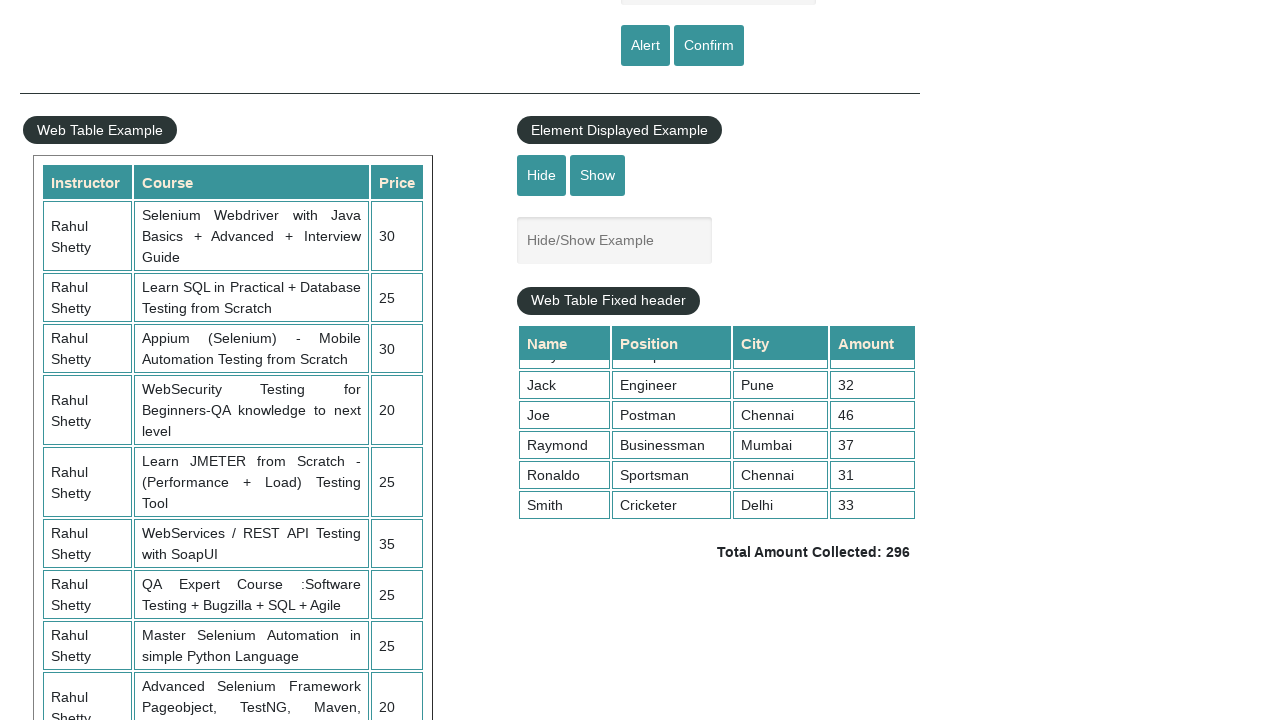